Tests pressing the space key on a target element and verifies the page displays the correct key press result

Starting URL: http://the-internet.herokuapp.com/key_presses

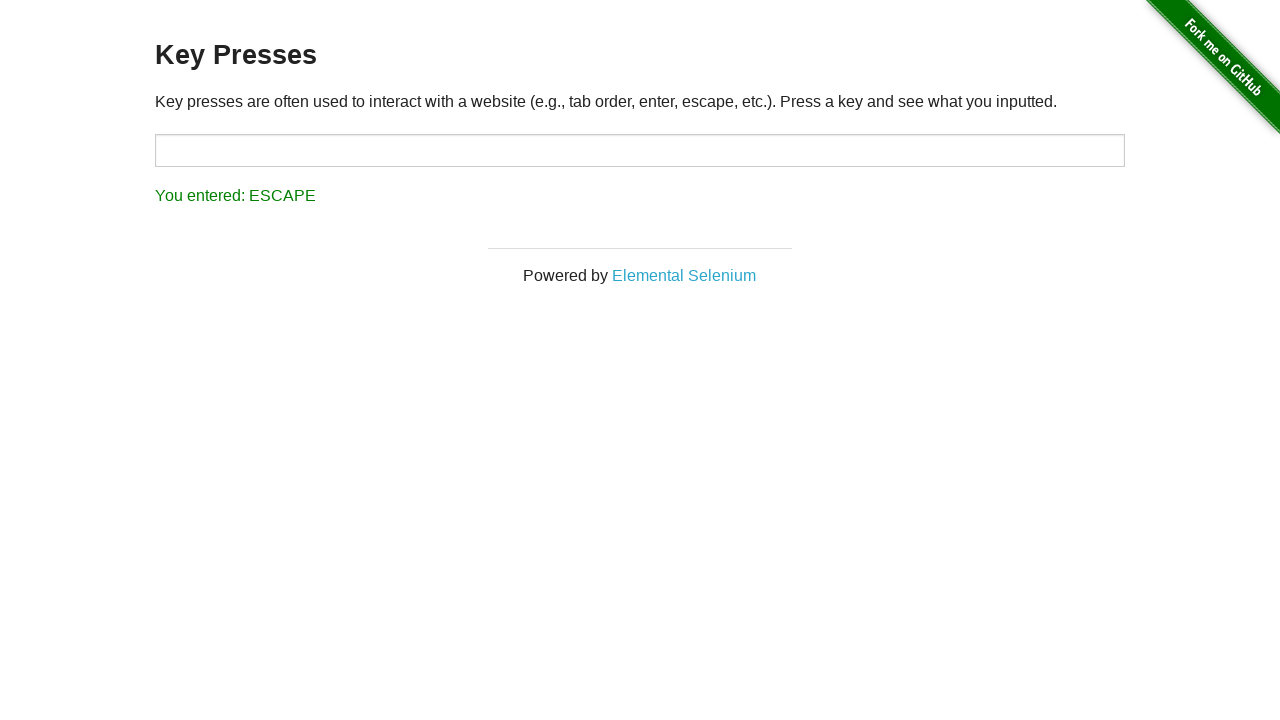

Pressed space key on target element on #target
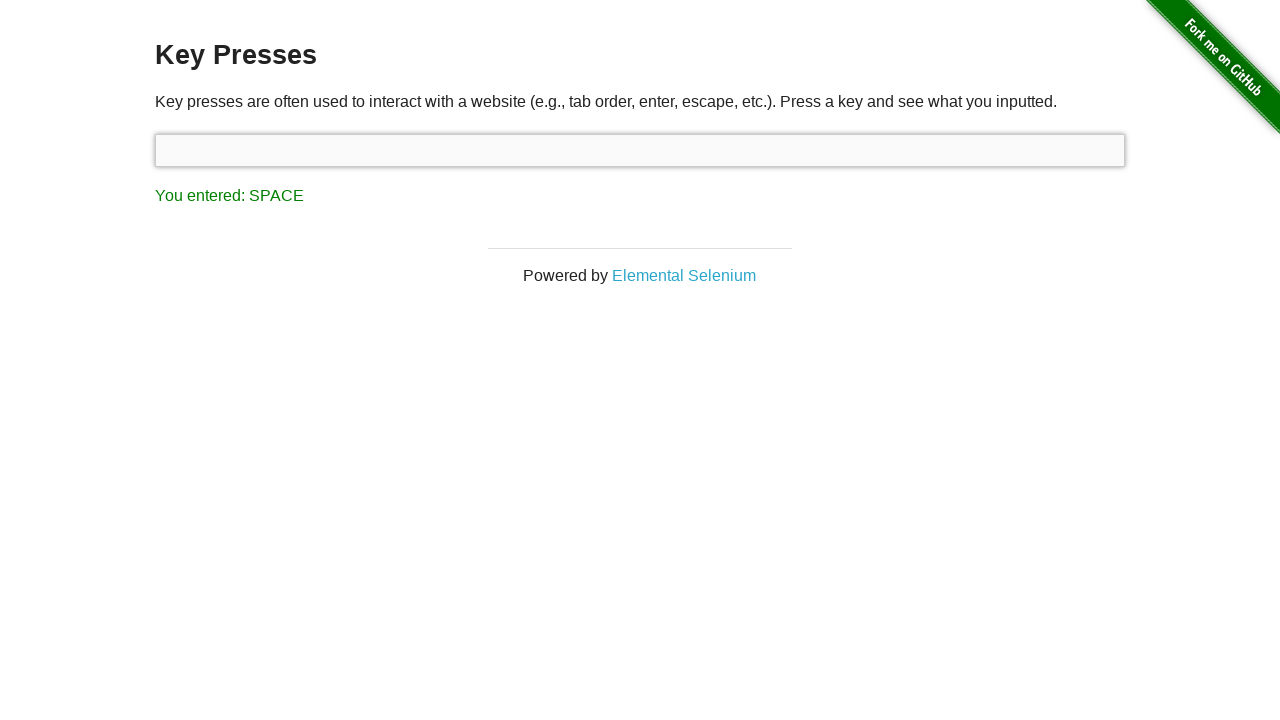

Result element loaded after space key press
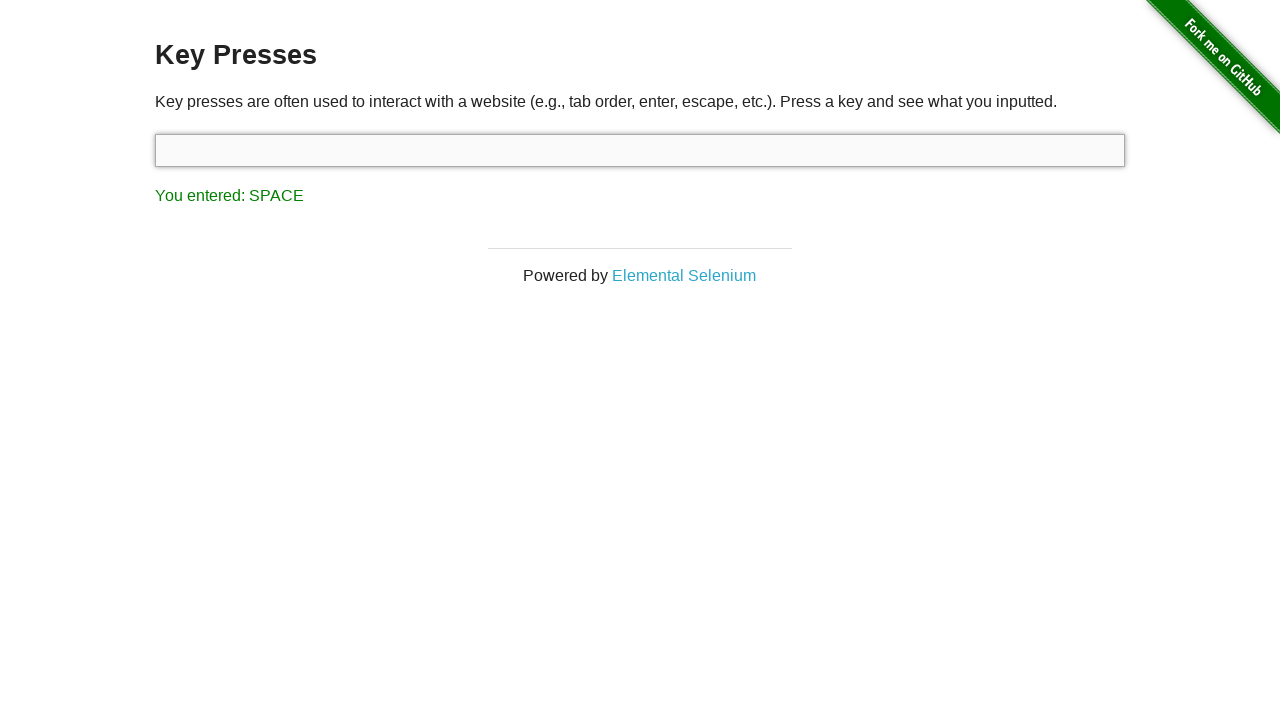

Retrieved result text: 'You entered: SPACE'
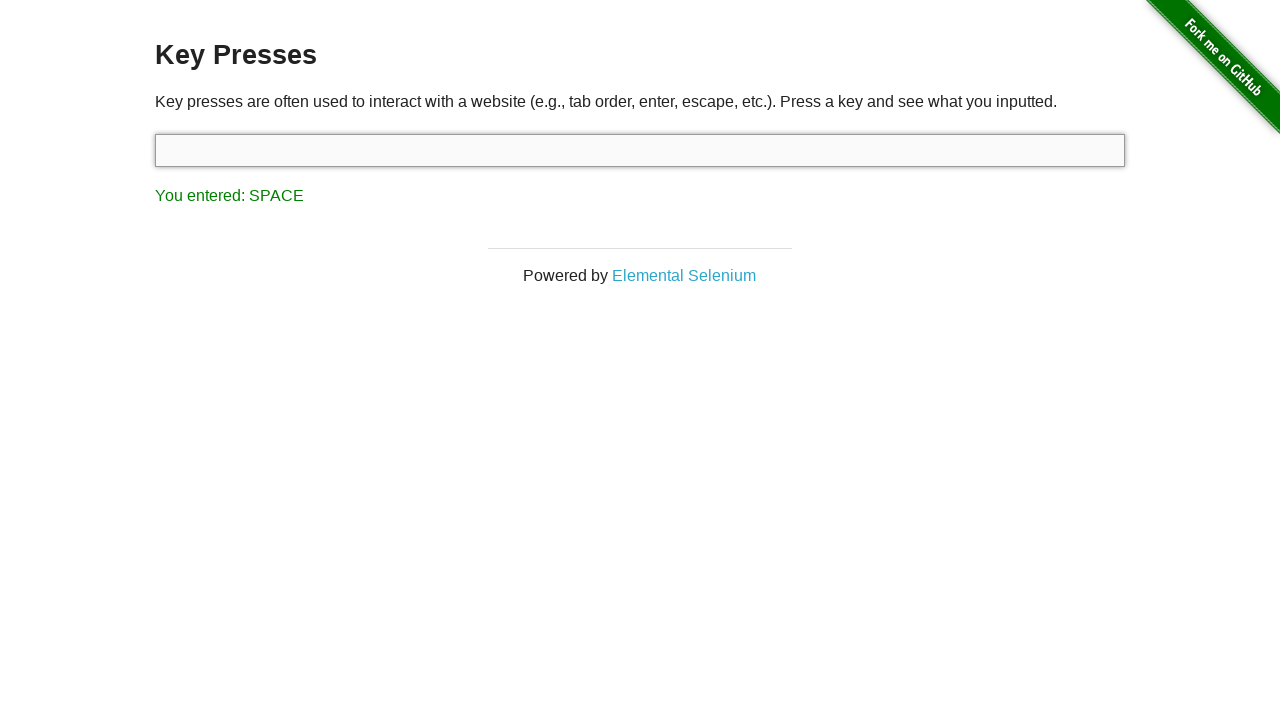

Verified correct key press result displayed
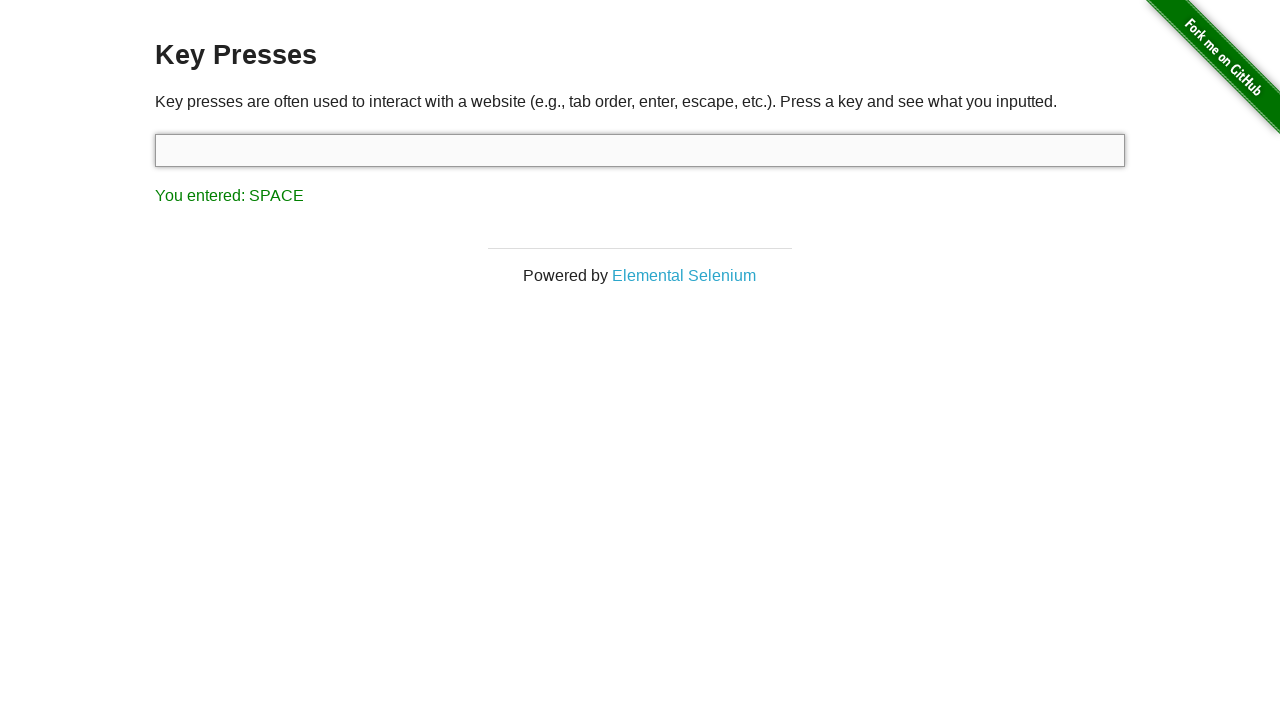

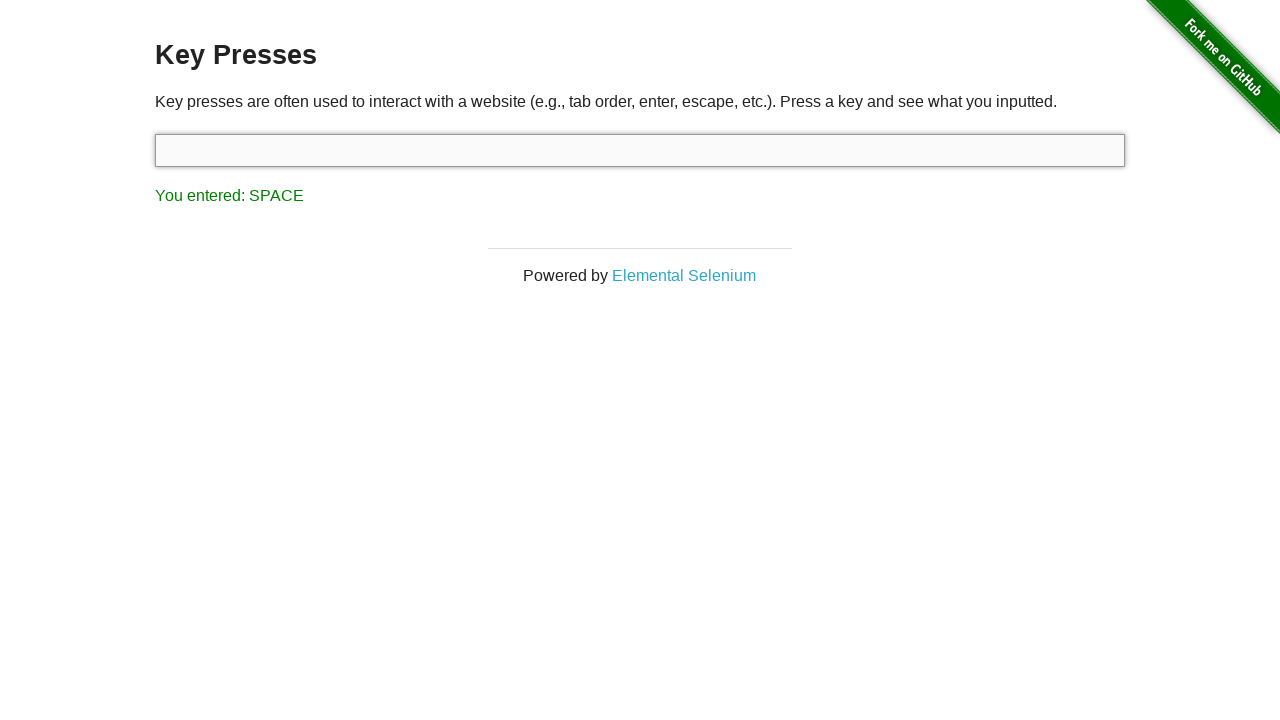